Tests keyboard key press functionality by sending SPACE and TAB keys to elements on a page and verifying the displayed result text confirms which key was pressed.

Starting URL: http://the-internet.herokuapp.com/key_presses

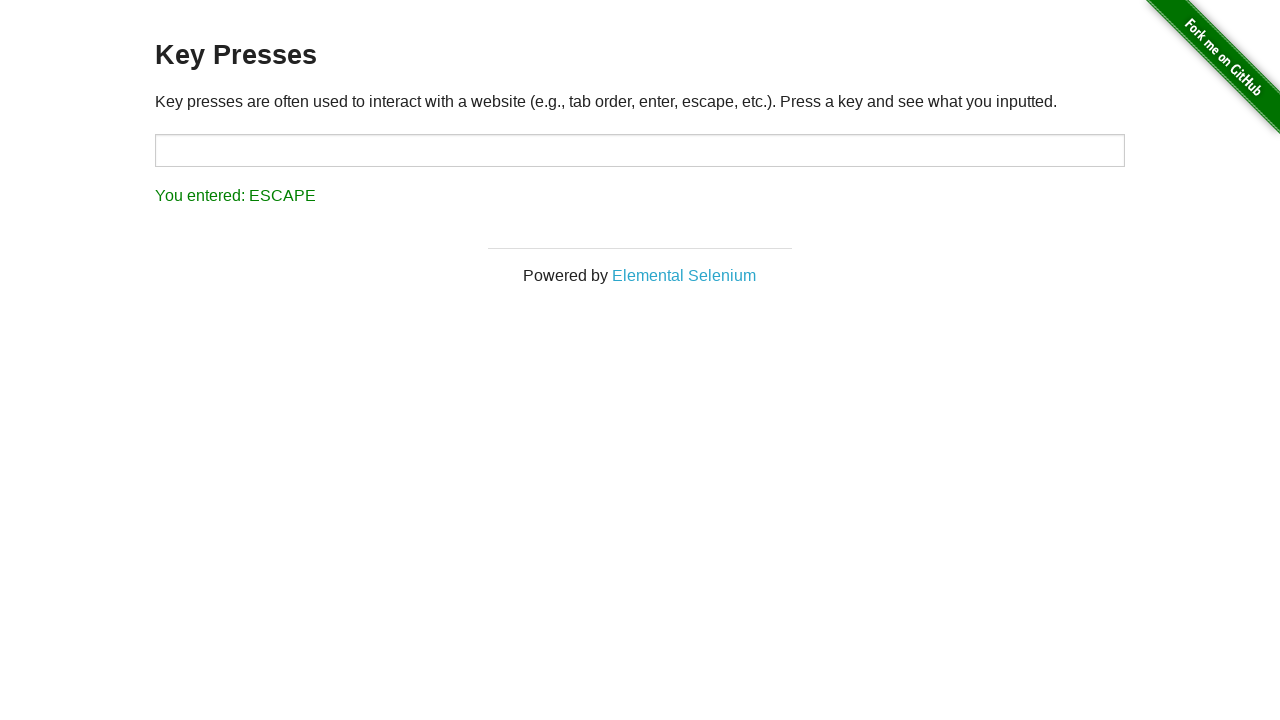

Pressed SPACE key on example element on .example
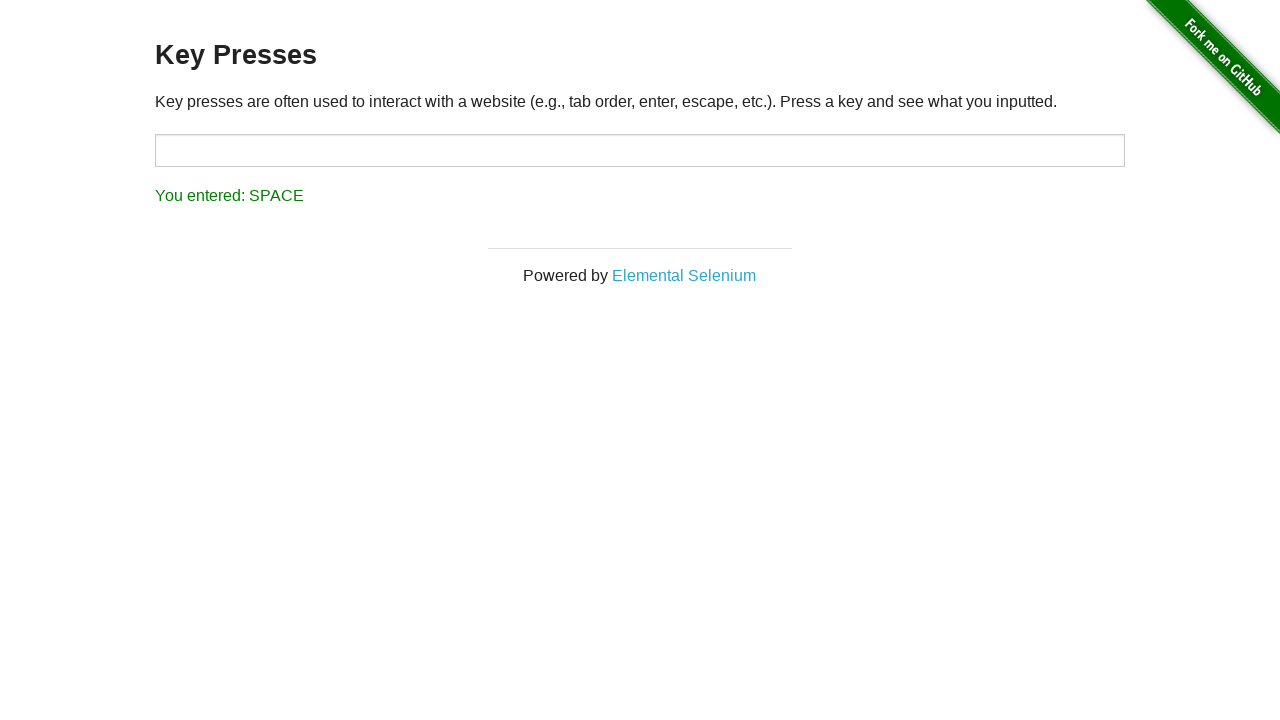

Result element loaded after SPACE key press
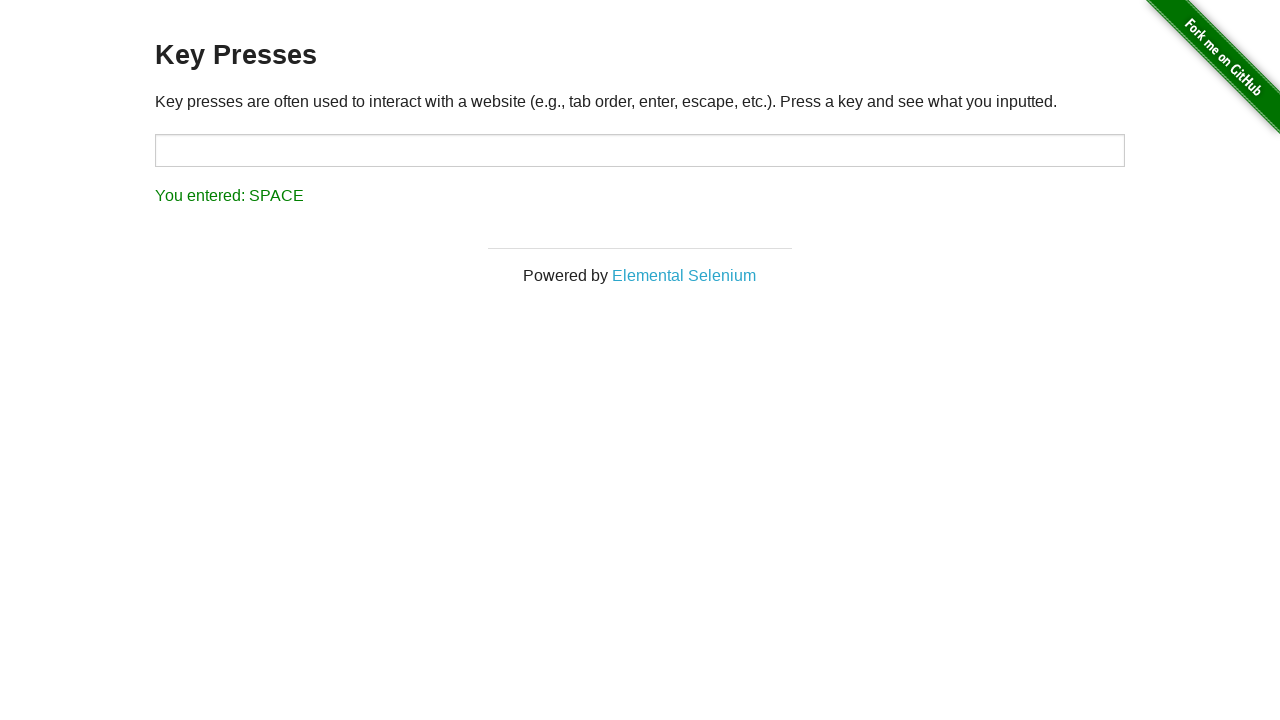

Verified that SPACE key was correctly registered in result text
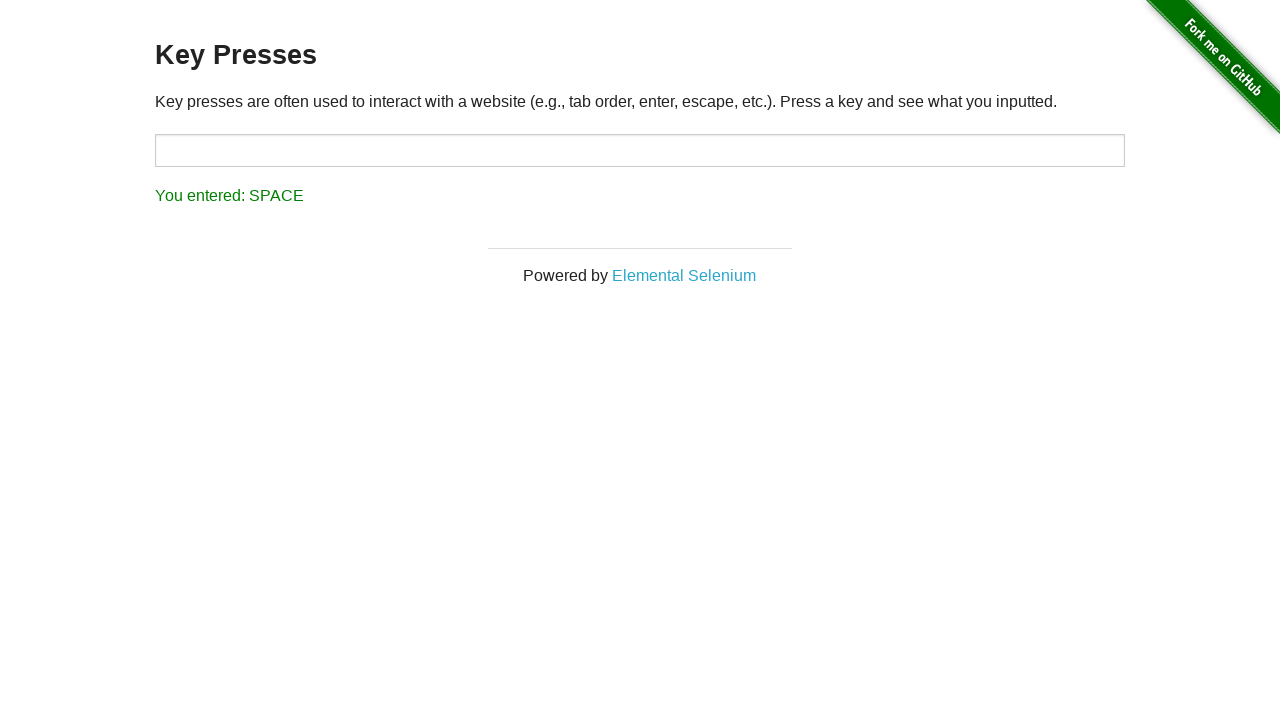

Pressed TAB key using keyboard
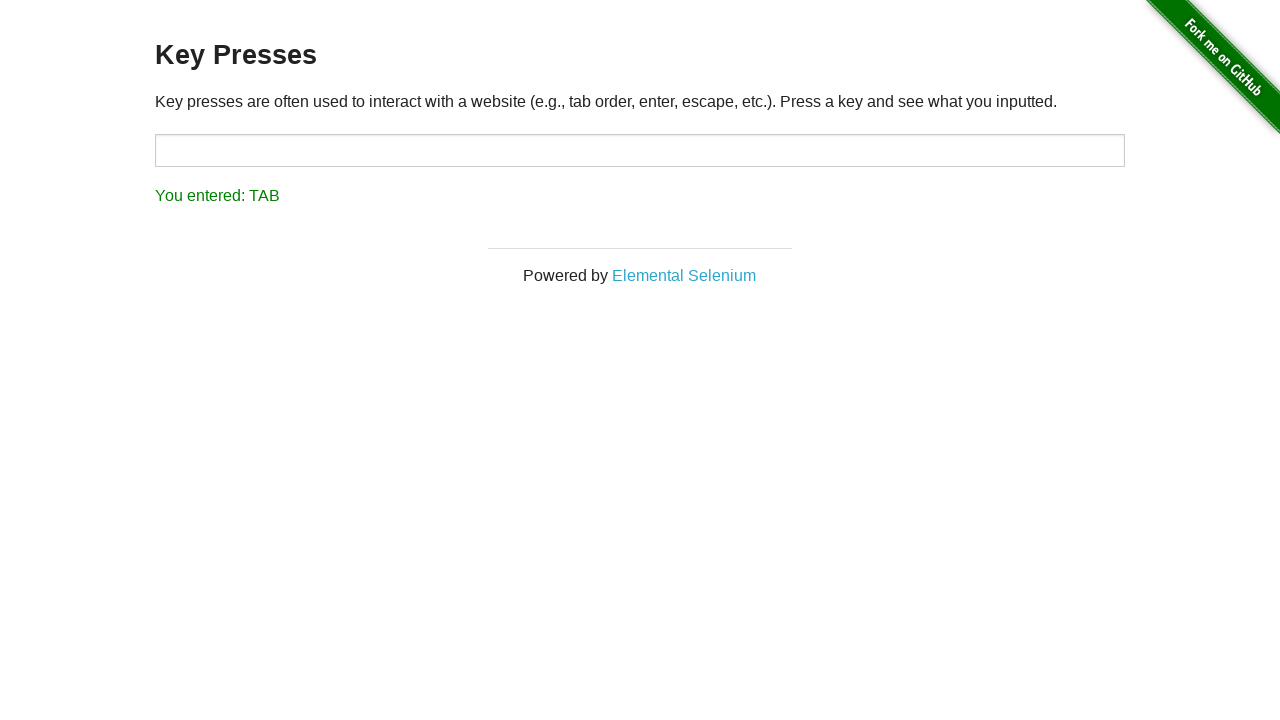

Verified that TAB key was correctly registered in result text
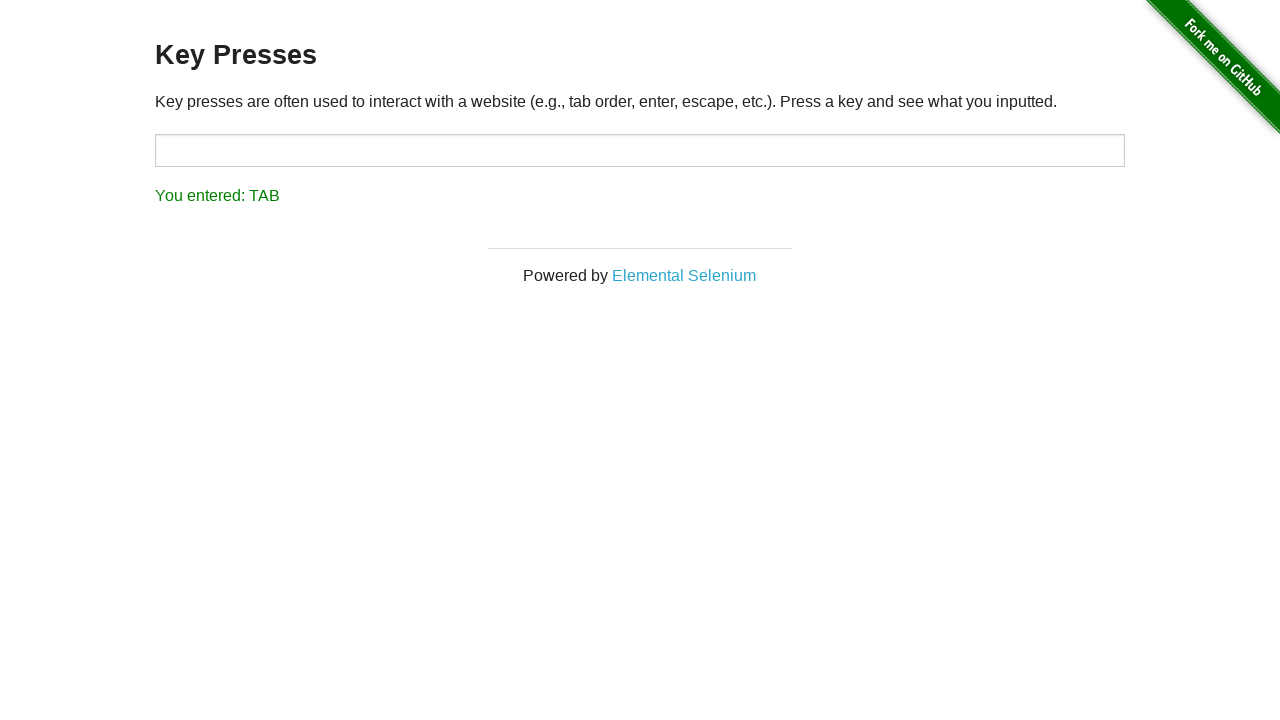

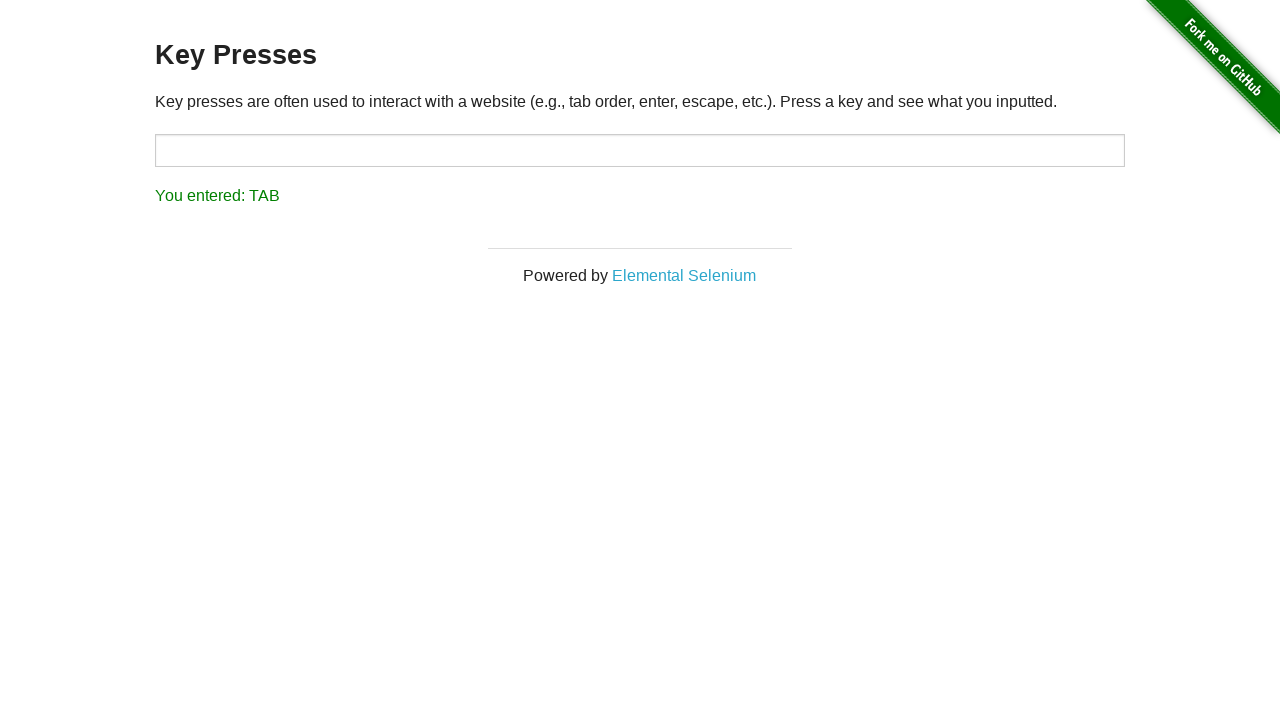